Tests that entering a number above 100 shows the correct error message "Number is too big"

Starting URL: https://kristinek.github.io/site/tasks/enter_a_number

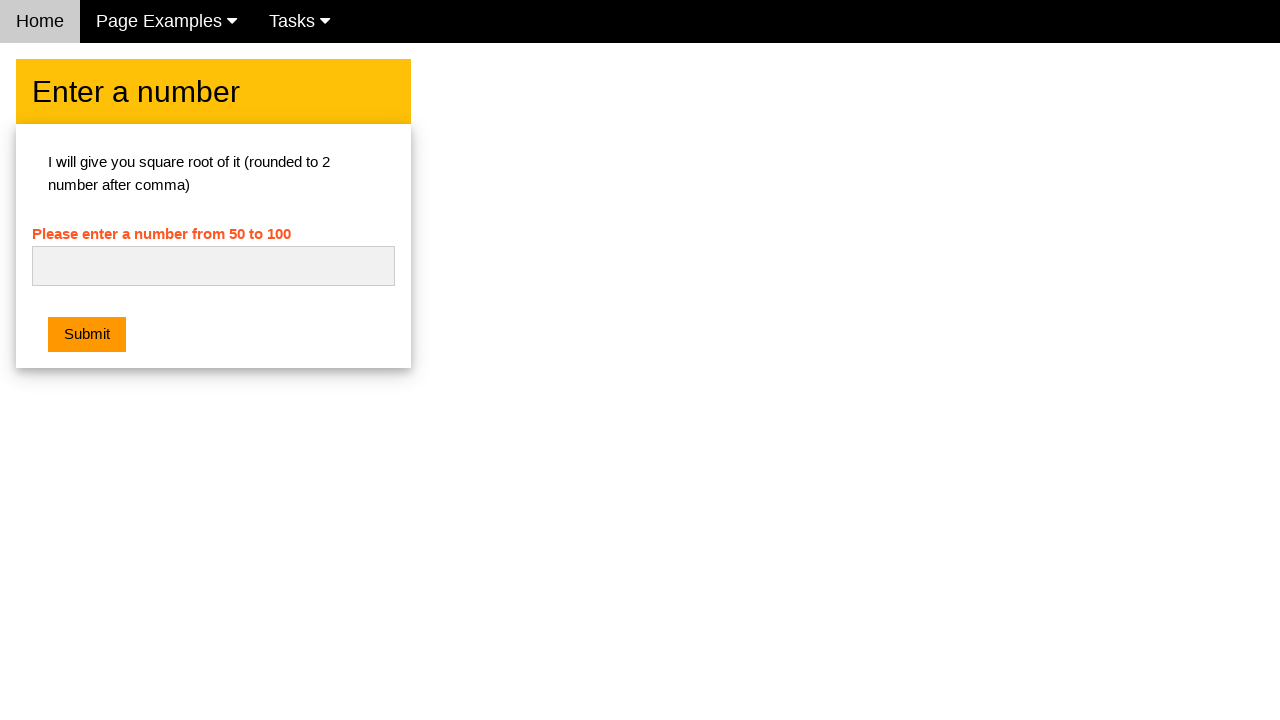

Navigated to the enter a number task page
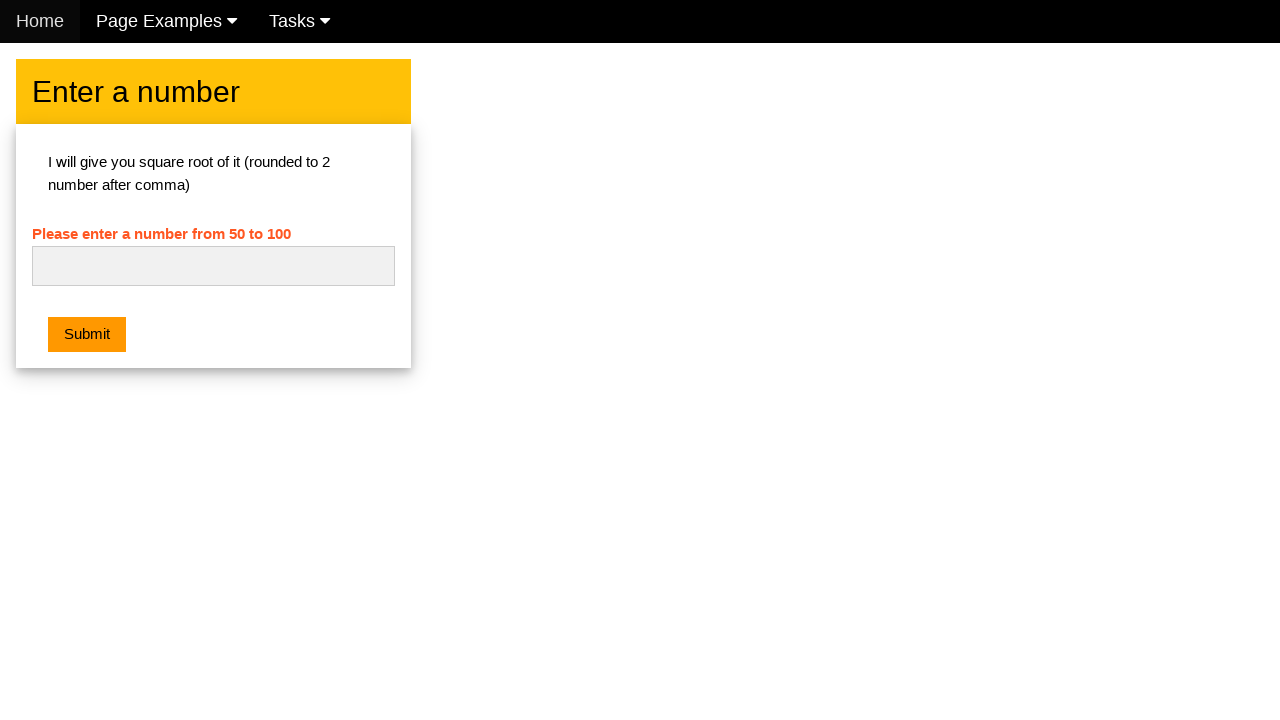

Filled number input field with '245' (above 100) on #numb
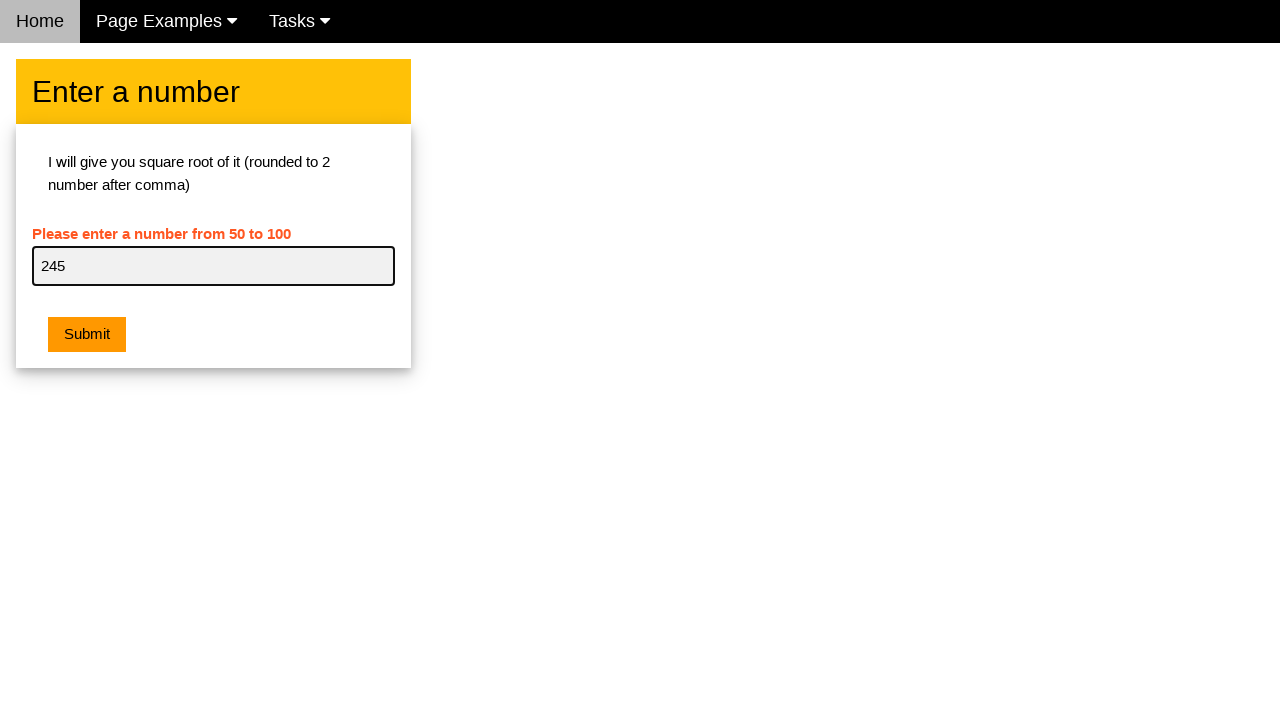

Clicked the submit button at (87, 335) on .w3-btn
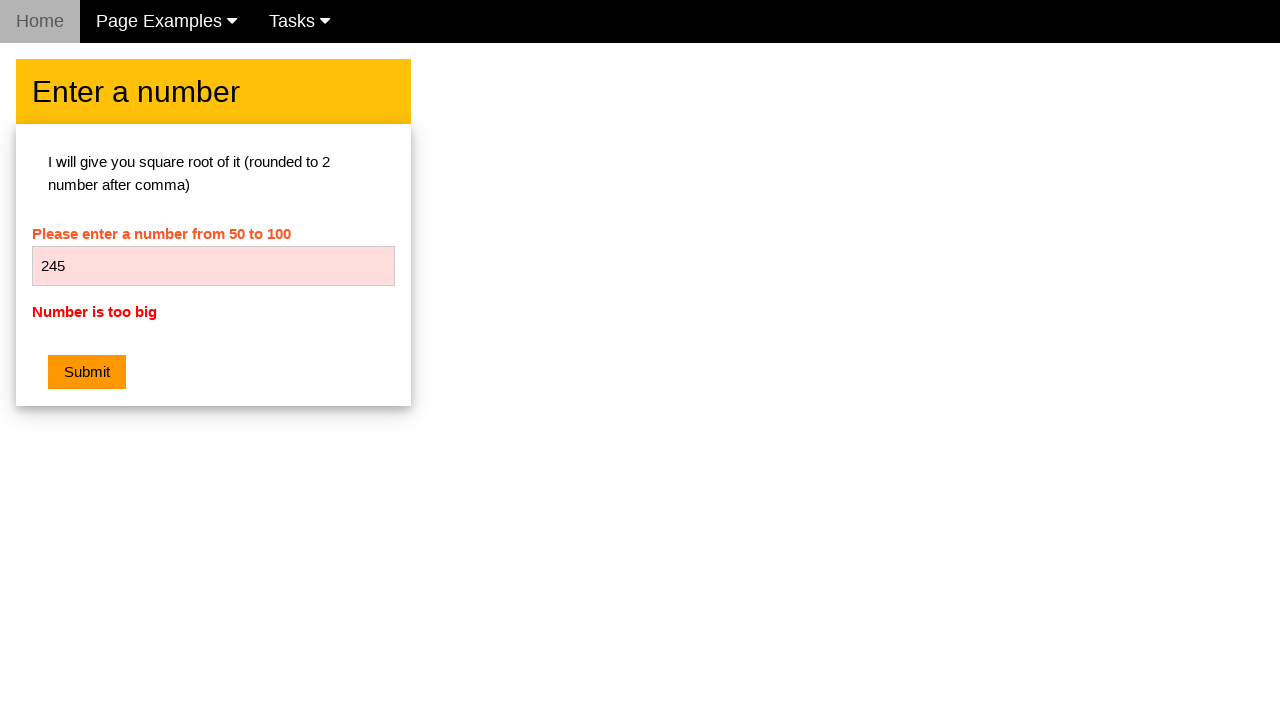

Retrieved error message text content
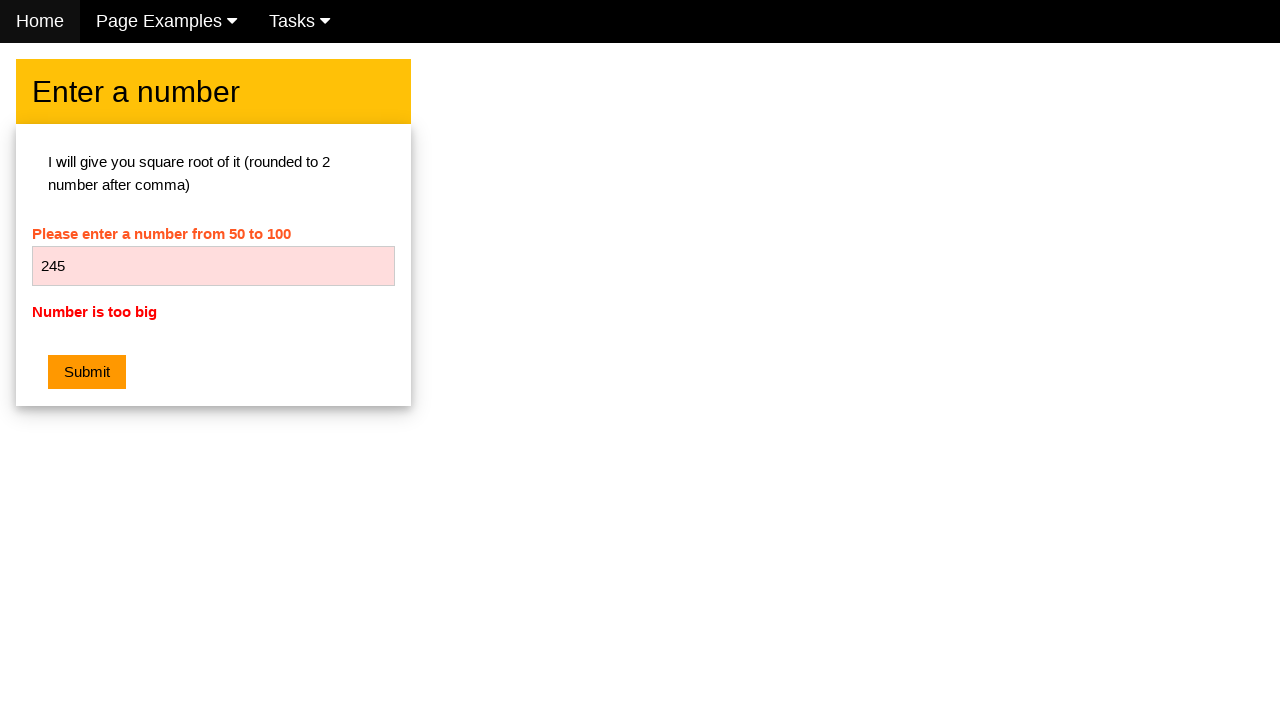

Assertion passed: error message correctly shows 'Number is too big'
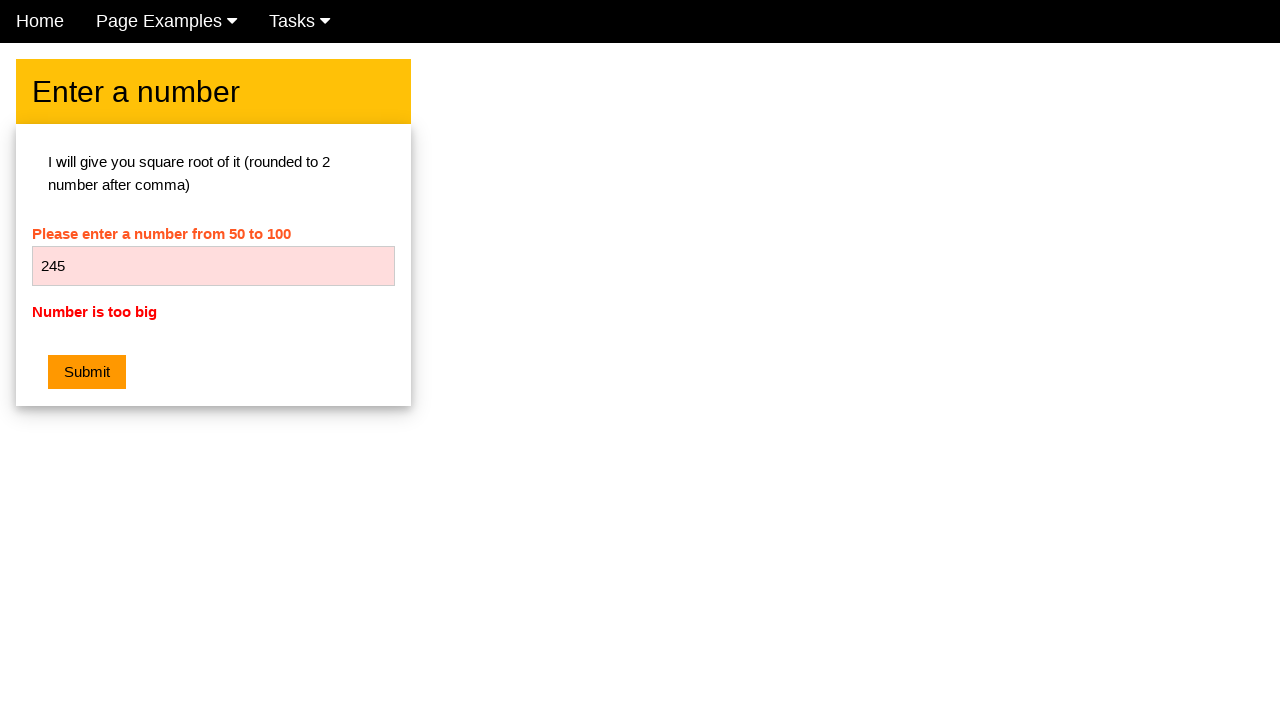

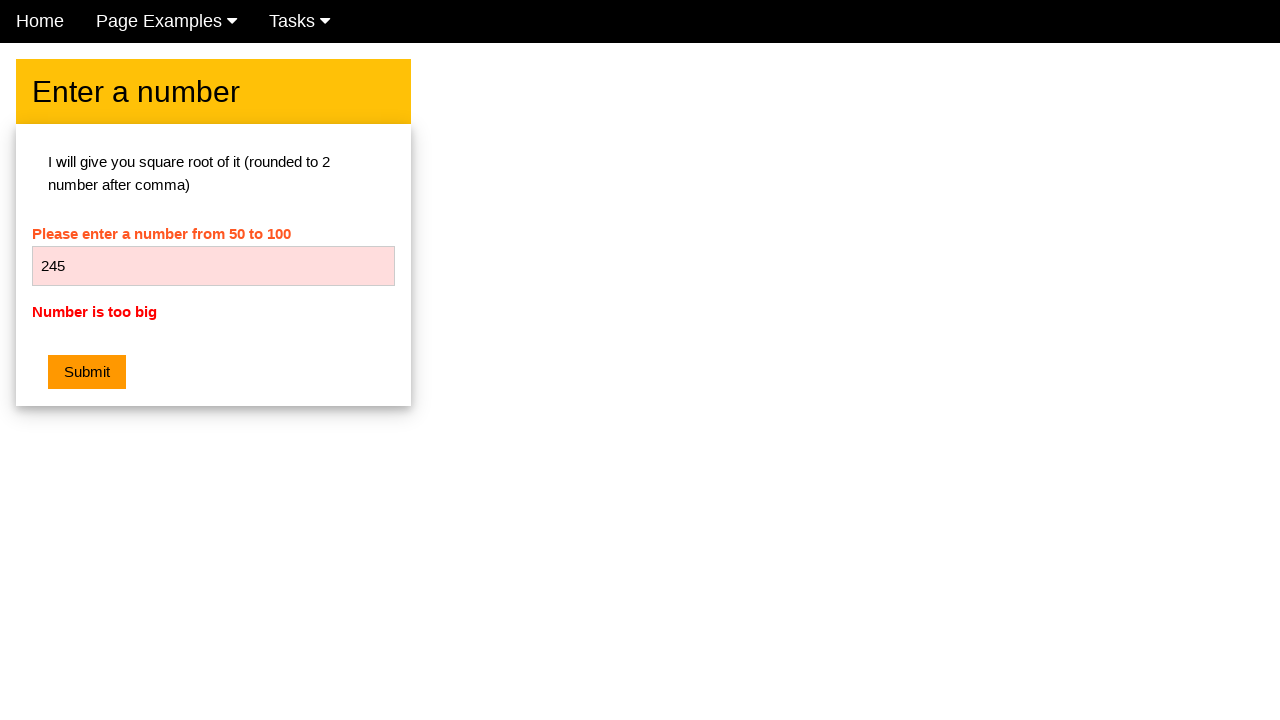